Tests window switching functionality by clicking a link that opens a new window and verifying the title in the new window

Starting URL: http://the-internet.herokuapp.com/windows

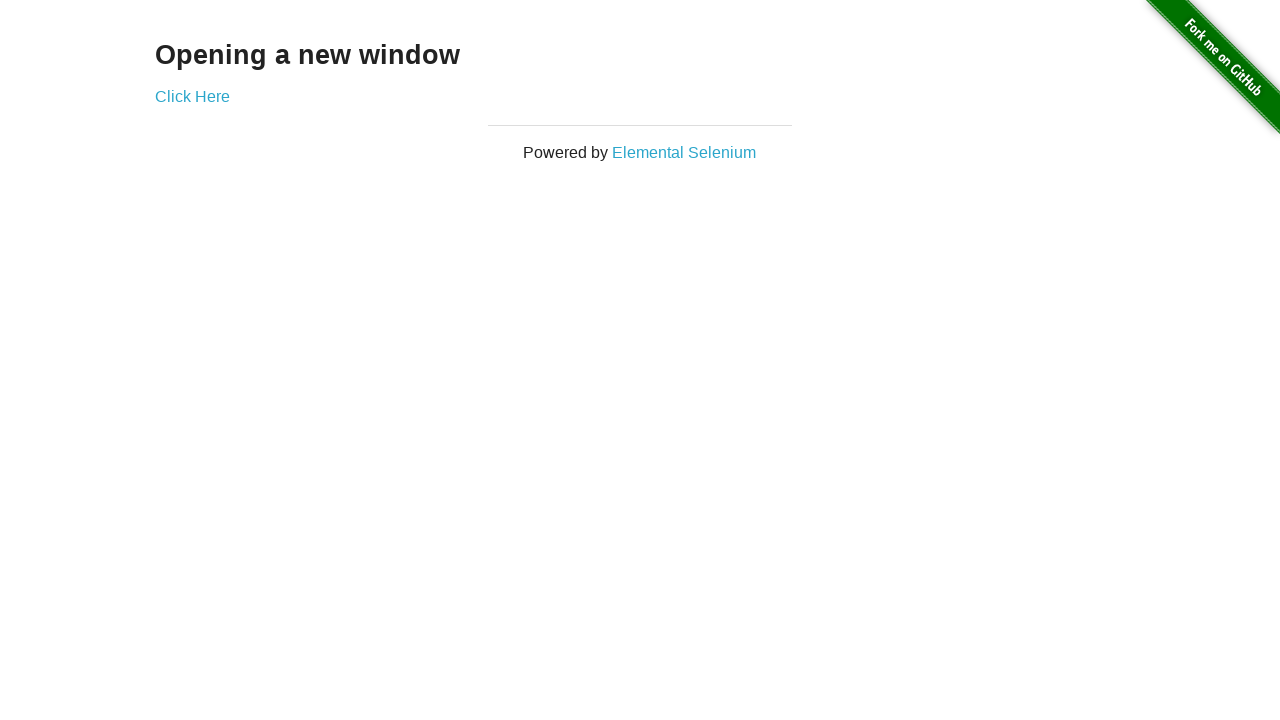

Clicked 'Click Here' link to open new window at (192, 96) on a[href='/windows/new']
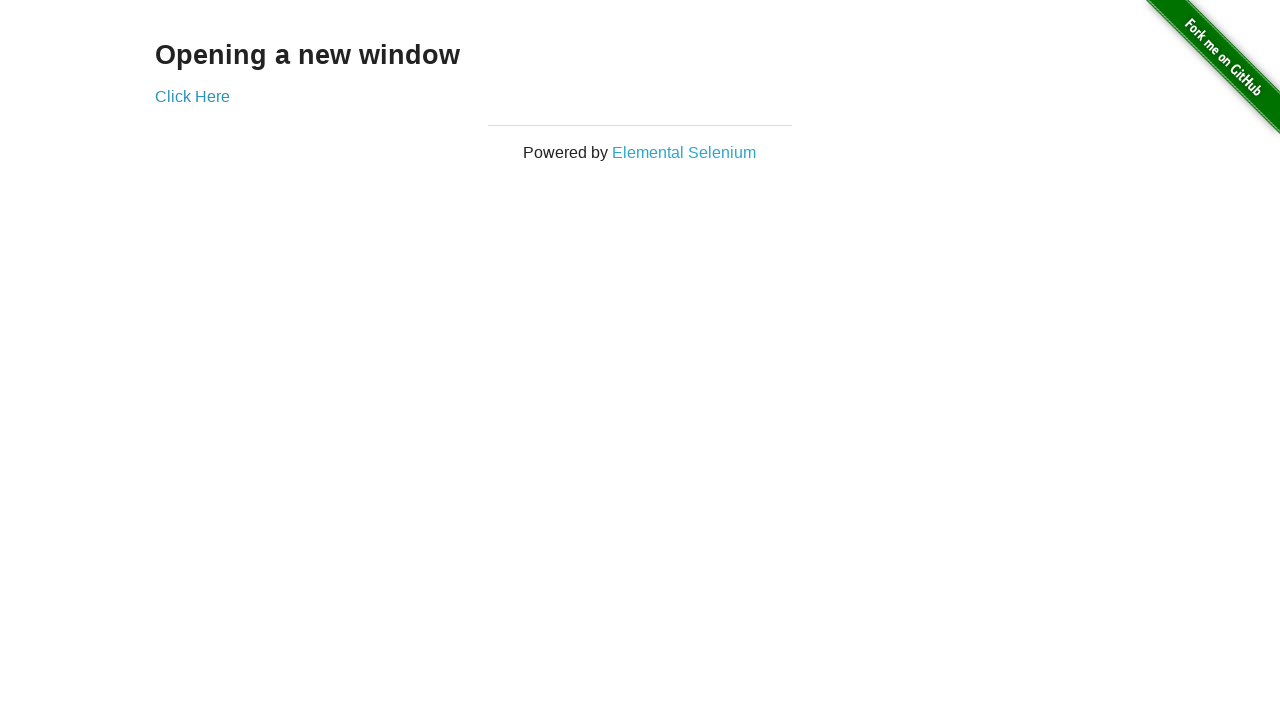

Clicked link and captured new window/tab at (192, 96) on a[href='/windows/new']
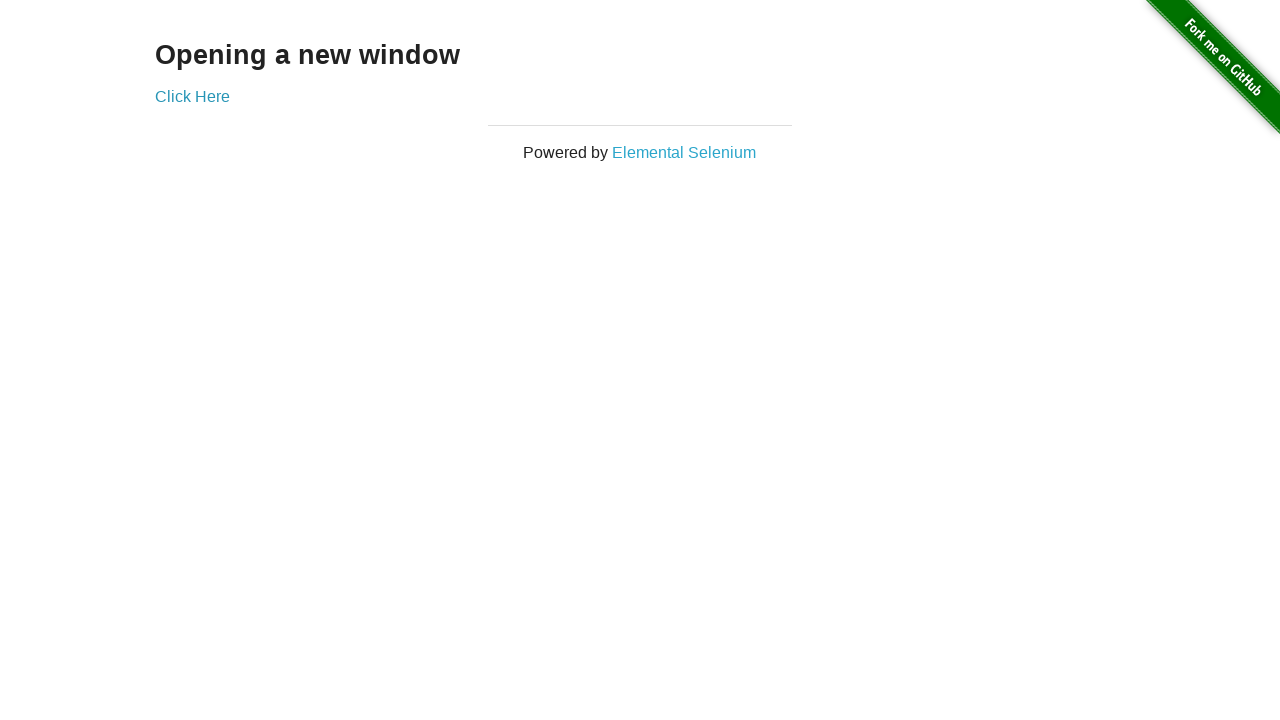

New page loaded successfully
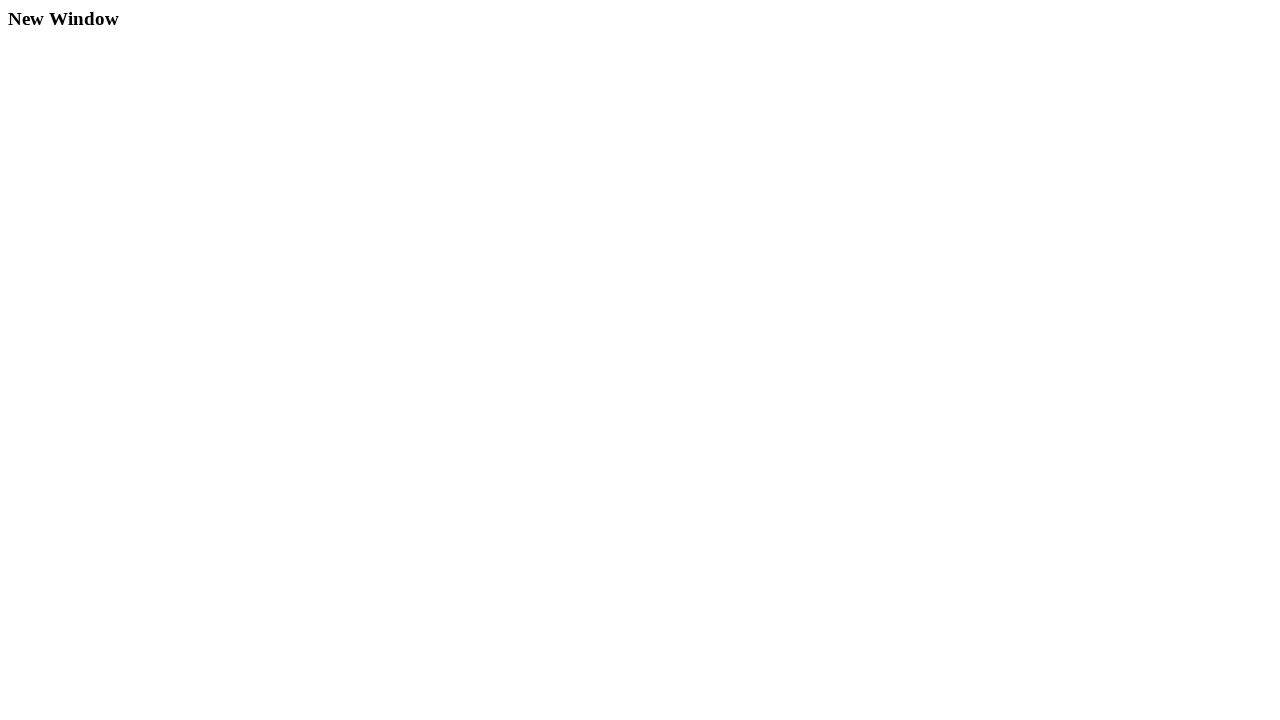

Verified new window contains 'New Window' heading
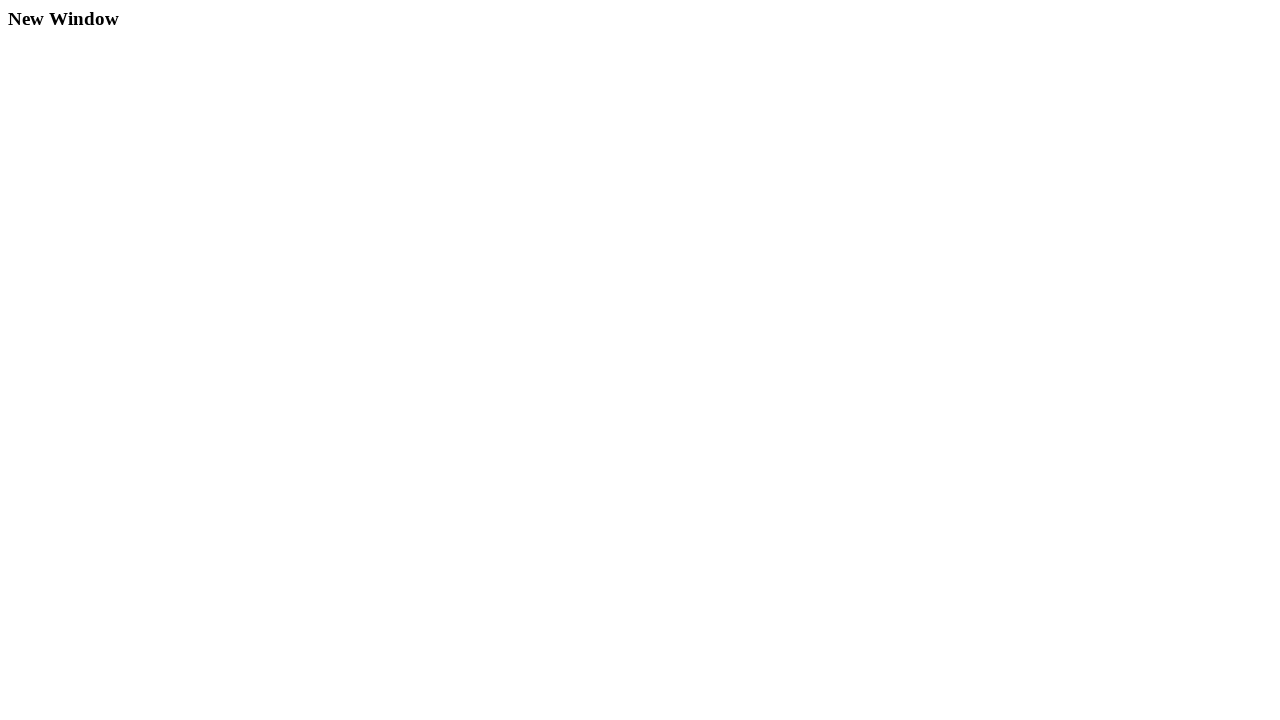

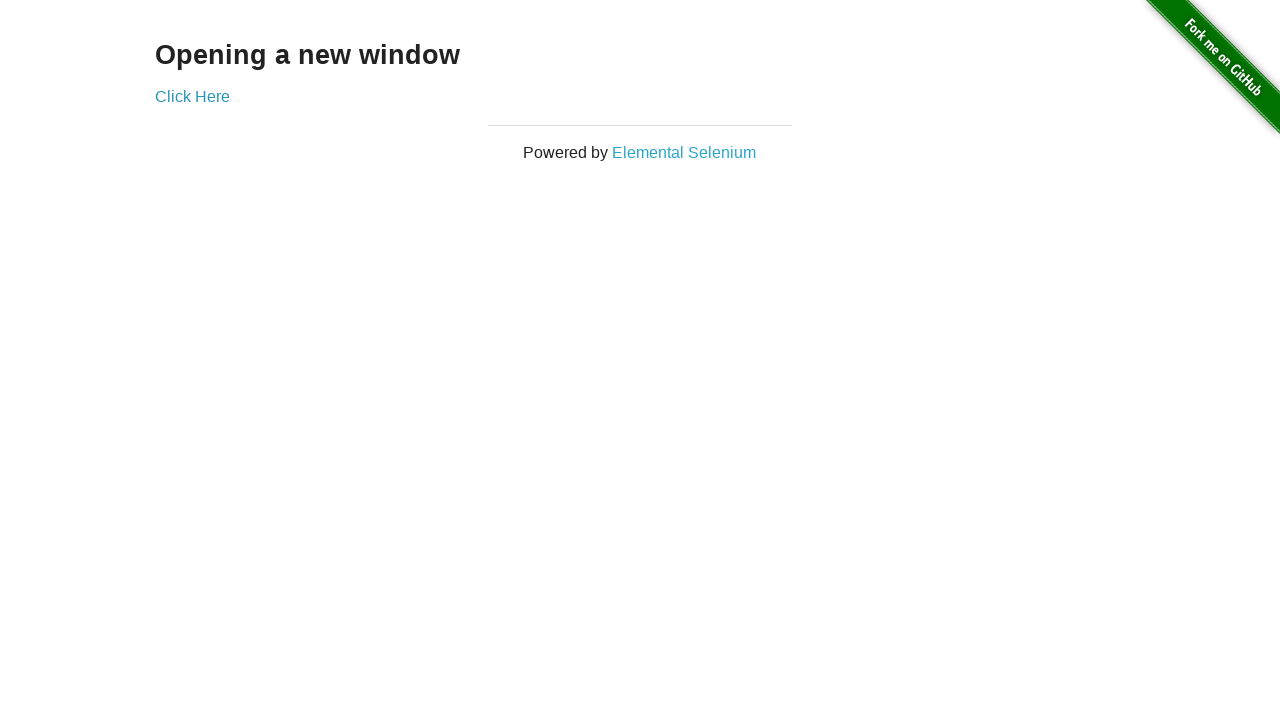